Tests drag and drop functionality on jQuery UI demo page by dragging an element into a droppable area within an iframe, then navigating to another section

Starting URL: https://jqueryui.com/droppable/

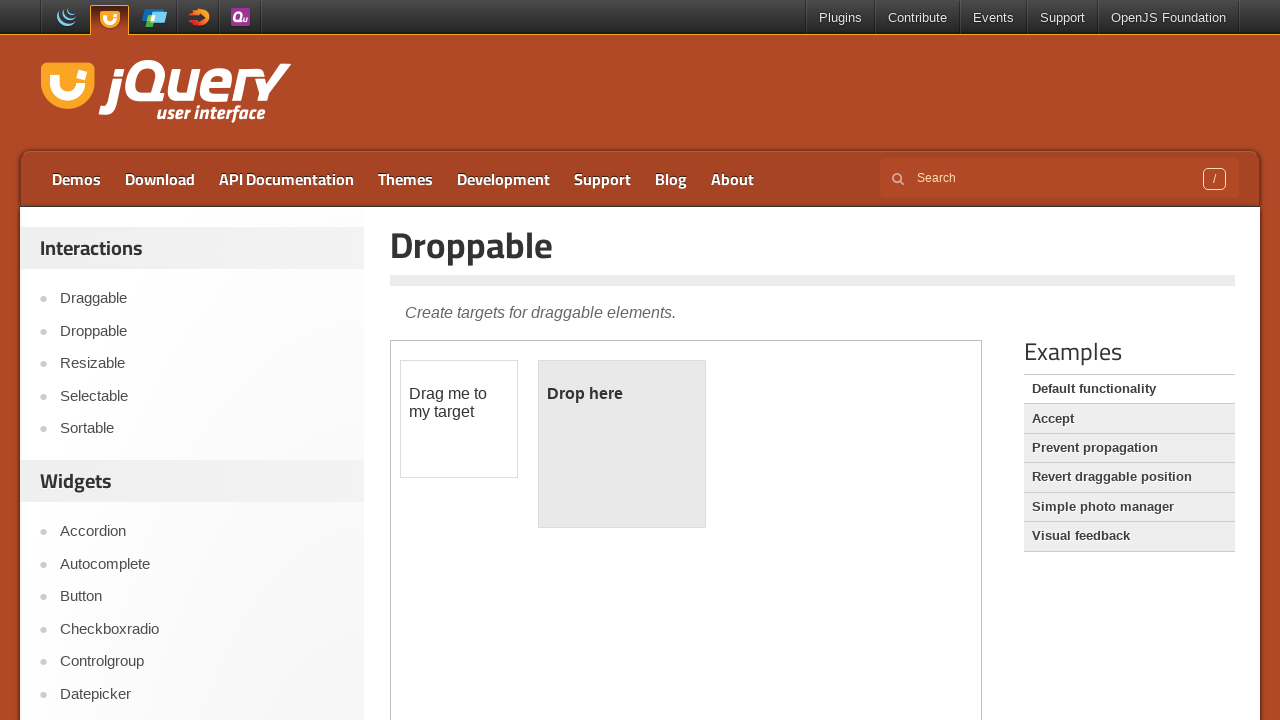

Clicked on 'Droppable' link at (202, 331) on xpath=//a[contains(text(),'Droppable')]
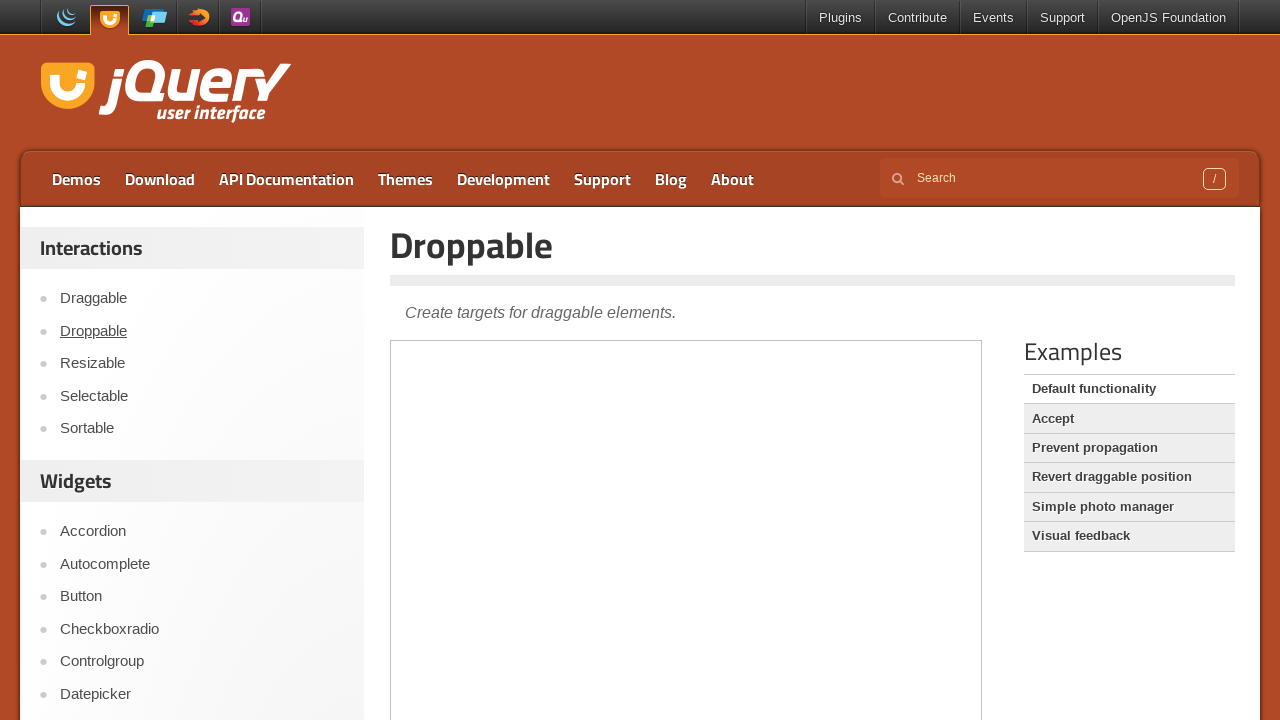

Located iframe containing drag and drop demo
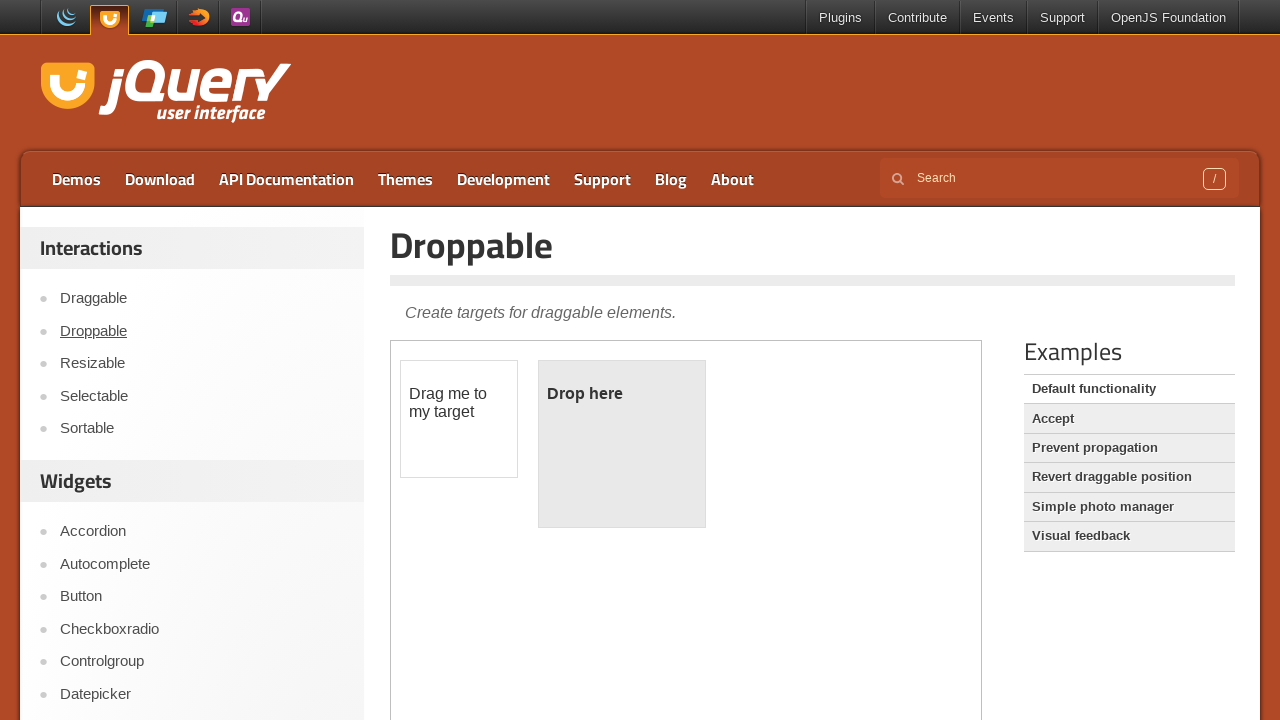

Located draggable element within iframe
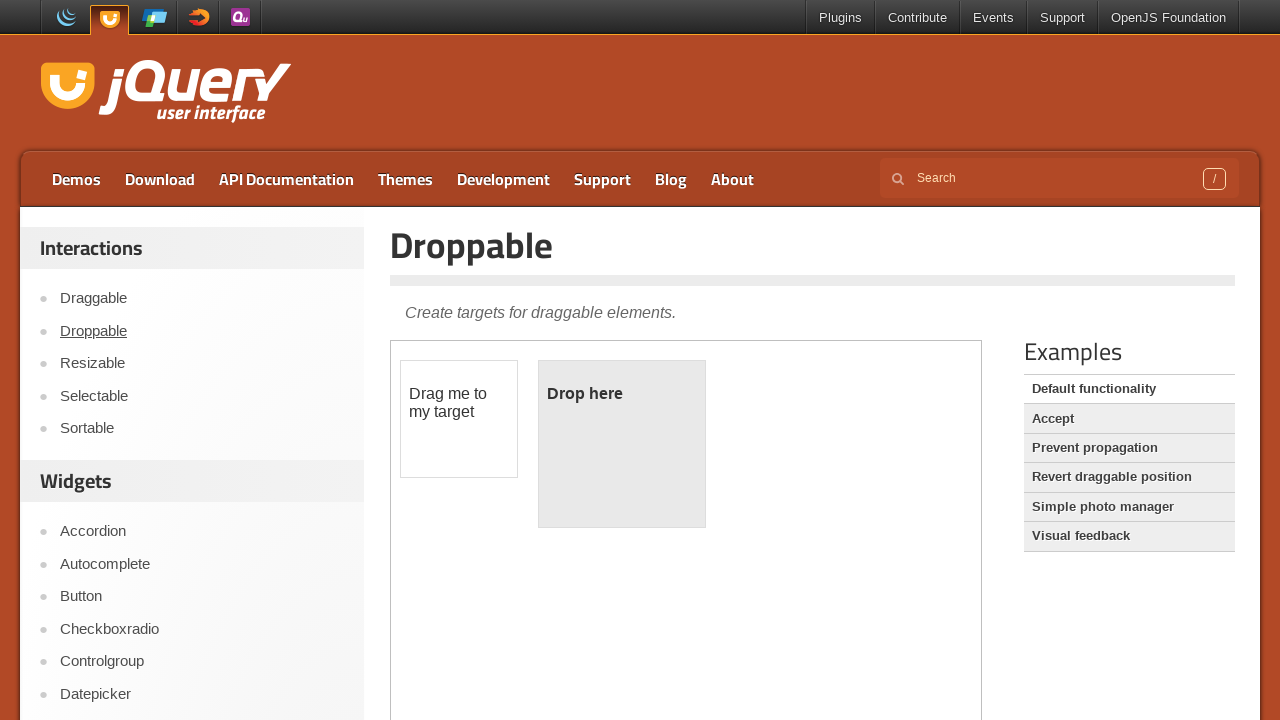

Located droppable element within iframe
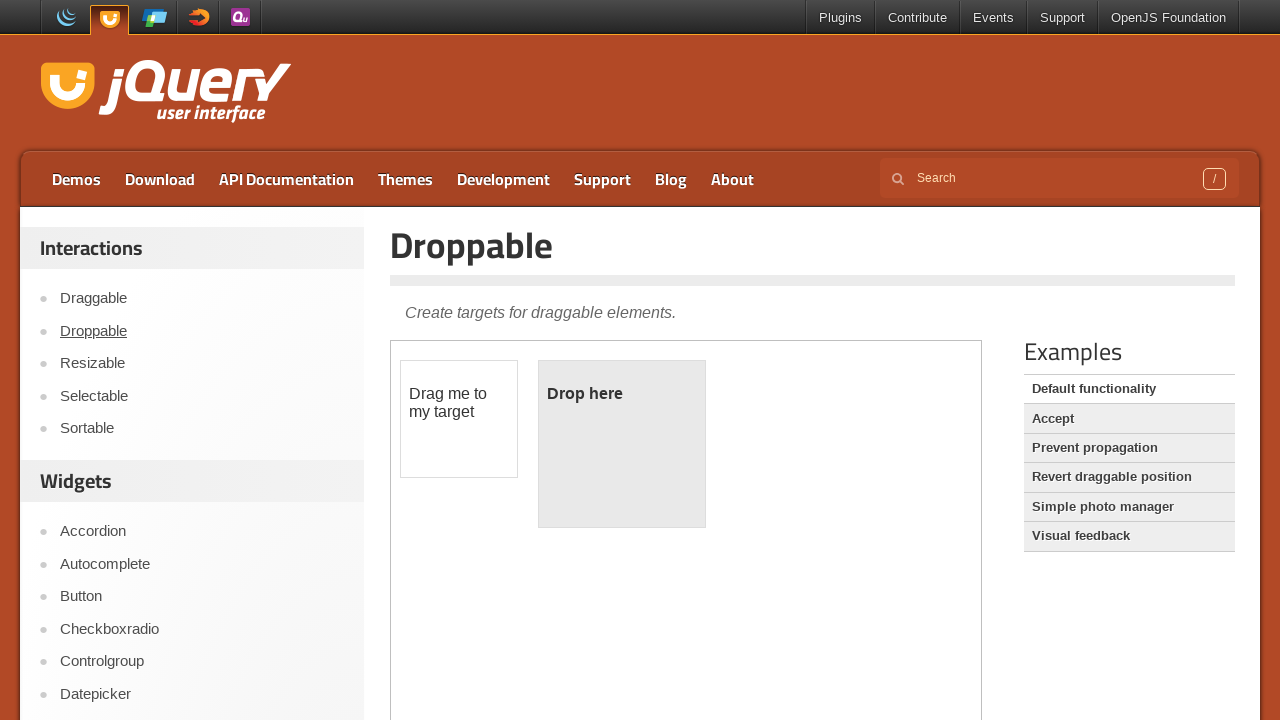

Dragged element into droppable area at (622, 444)
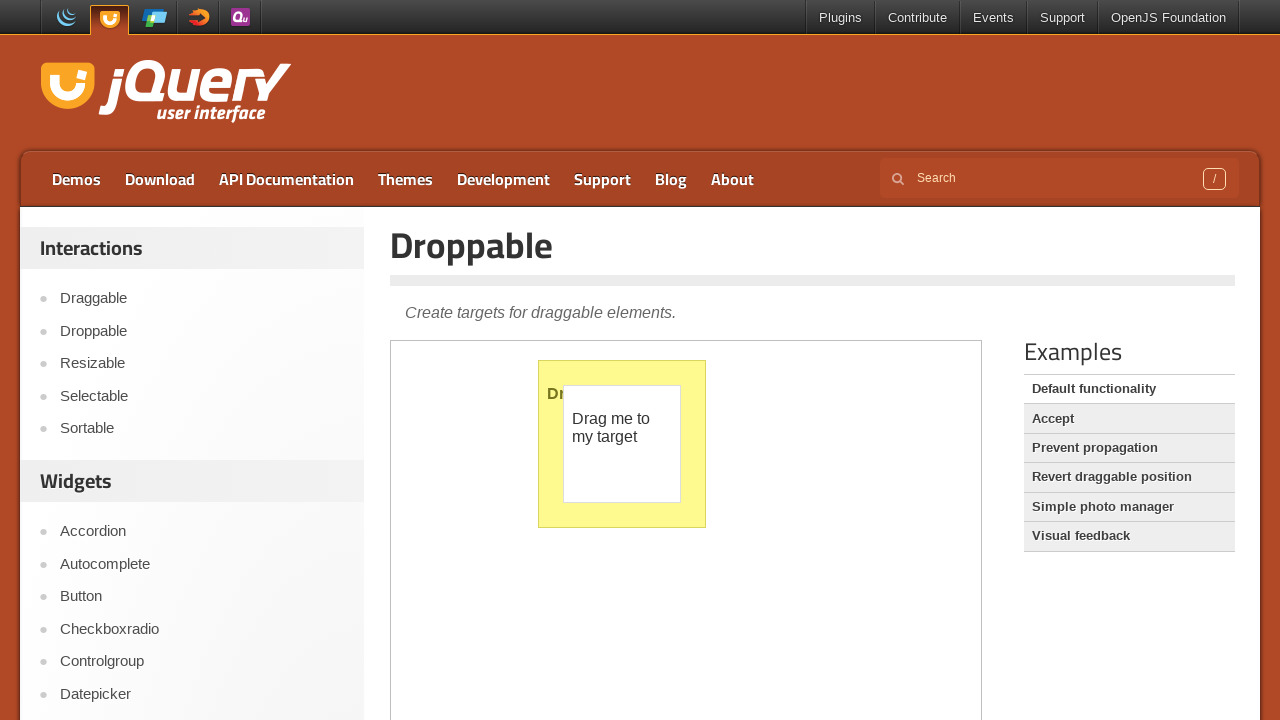

Clicked on 'Accept' link to navigate to another section at (1129, 419) on xpath=//a[contains(text(),'Accept')]
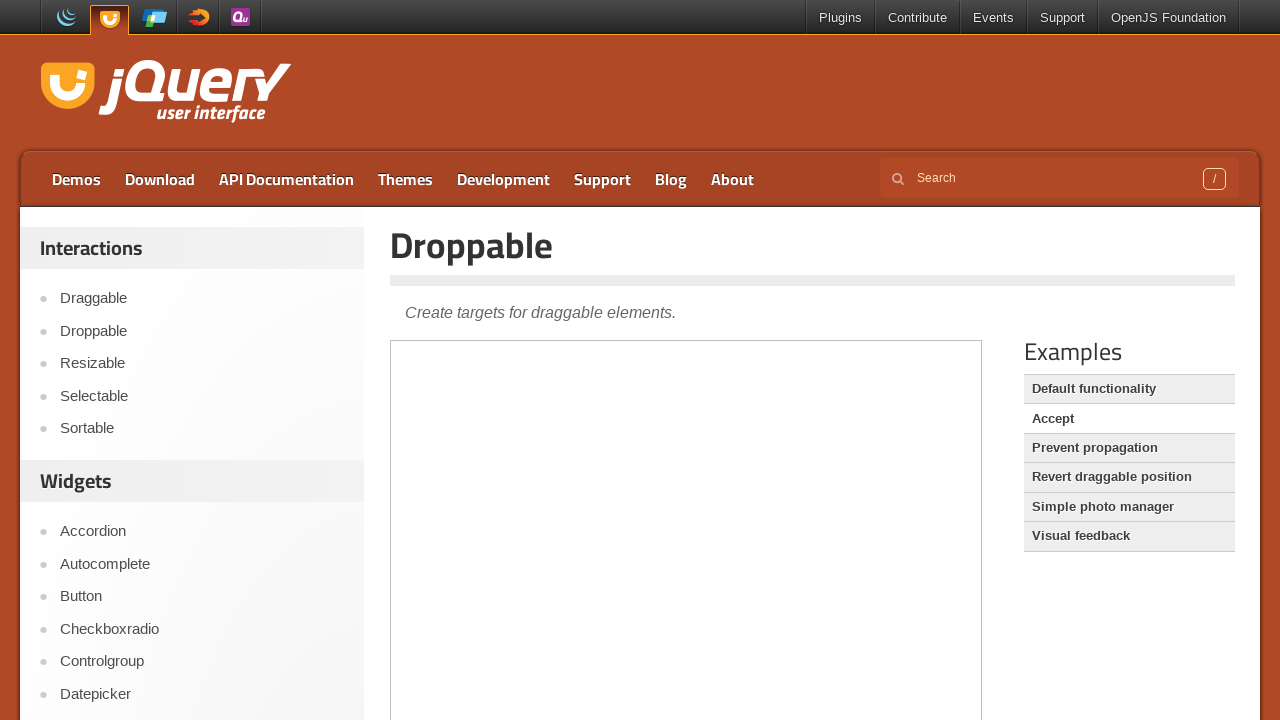

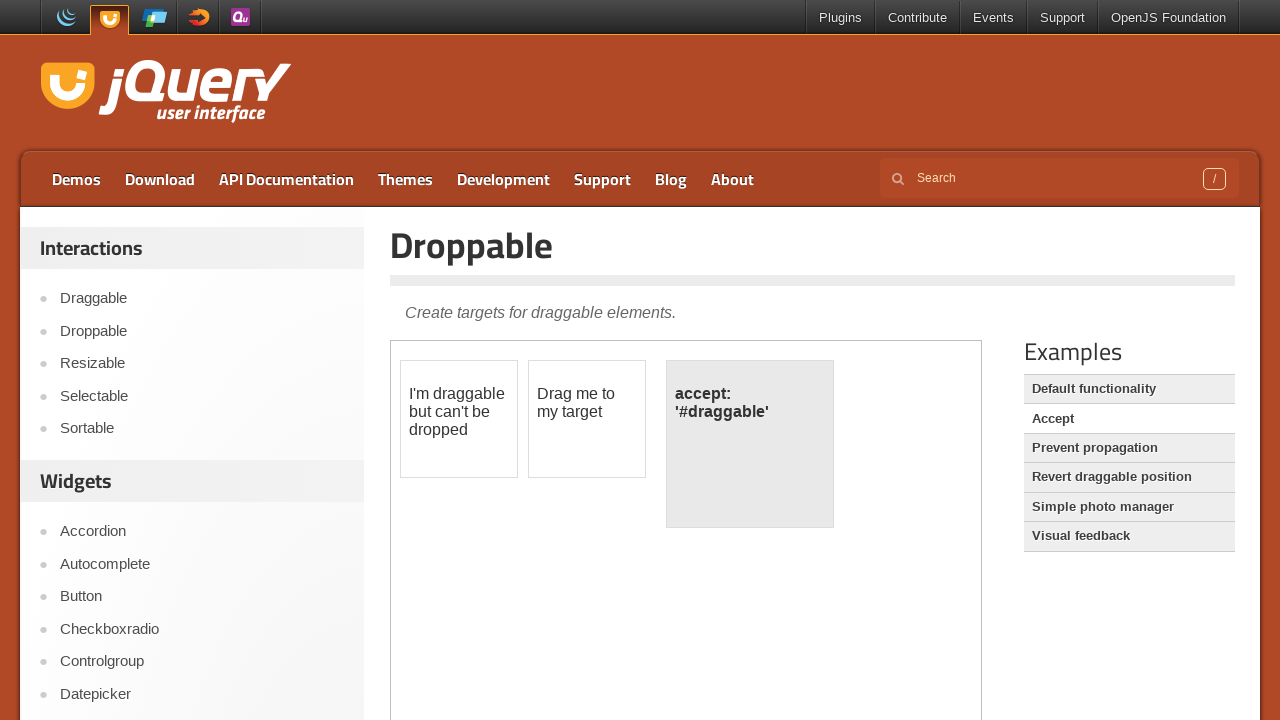